Tests double-click functionality on a questions tab element and verifies the resulting page displays the expected text

Starting URL: https://thecode.media/

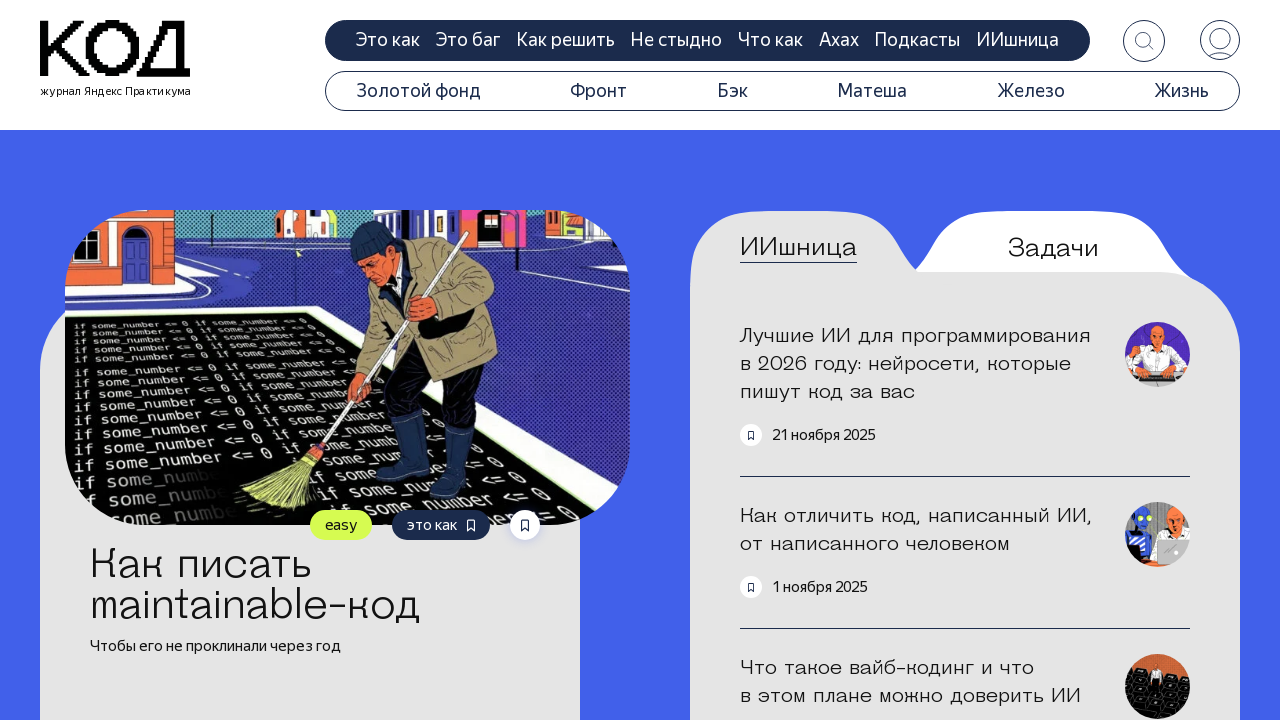

Double-clicked on the questions tab element at (1053, 248) on .tab-questions
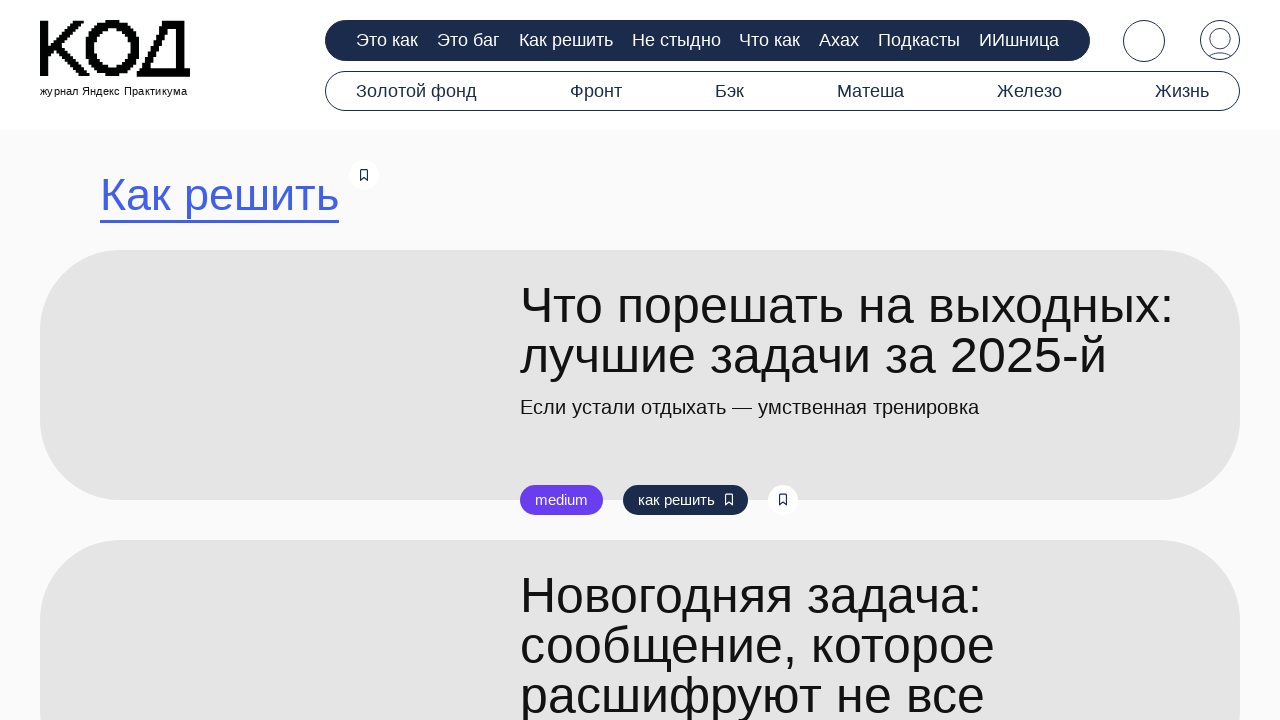

Search title element appeared after double-click
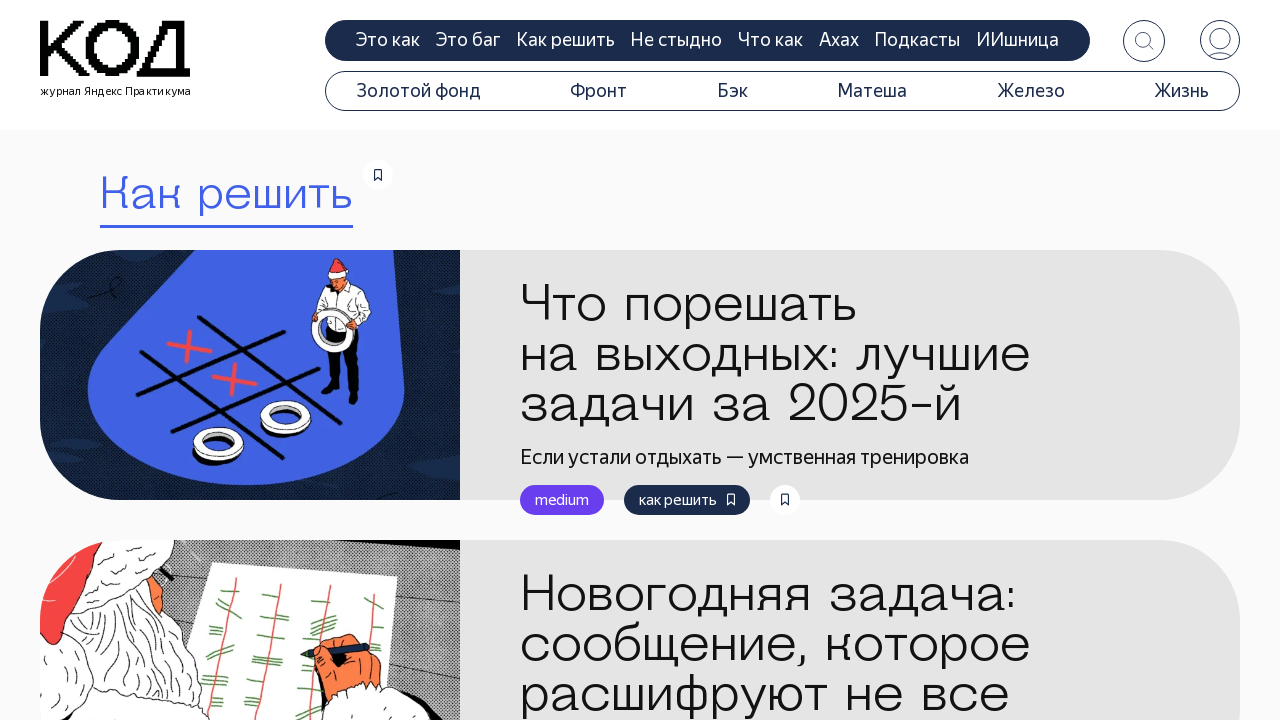

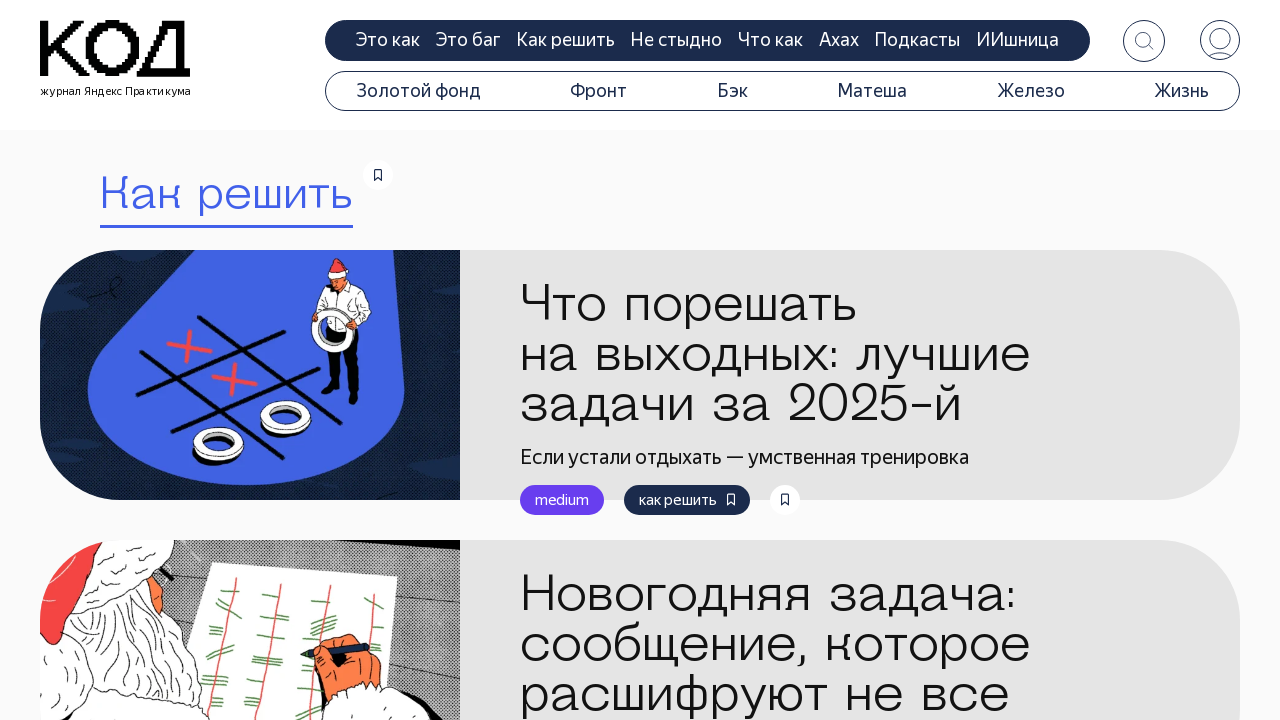